Tests filtering products under $25 by clicking the price filter and verifying filtered results

Starting URL: https://shopify-eta-drab.vercel.app/#

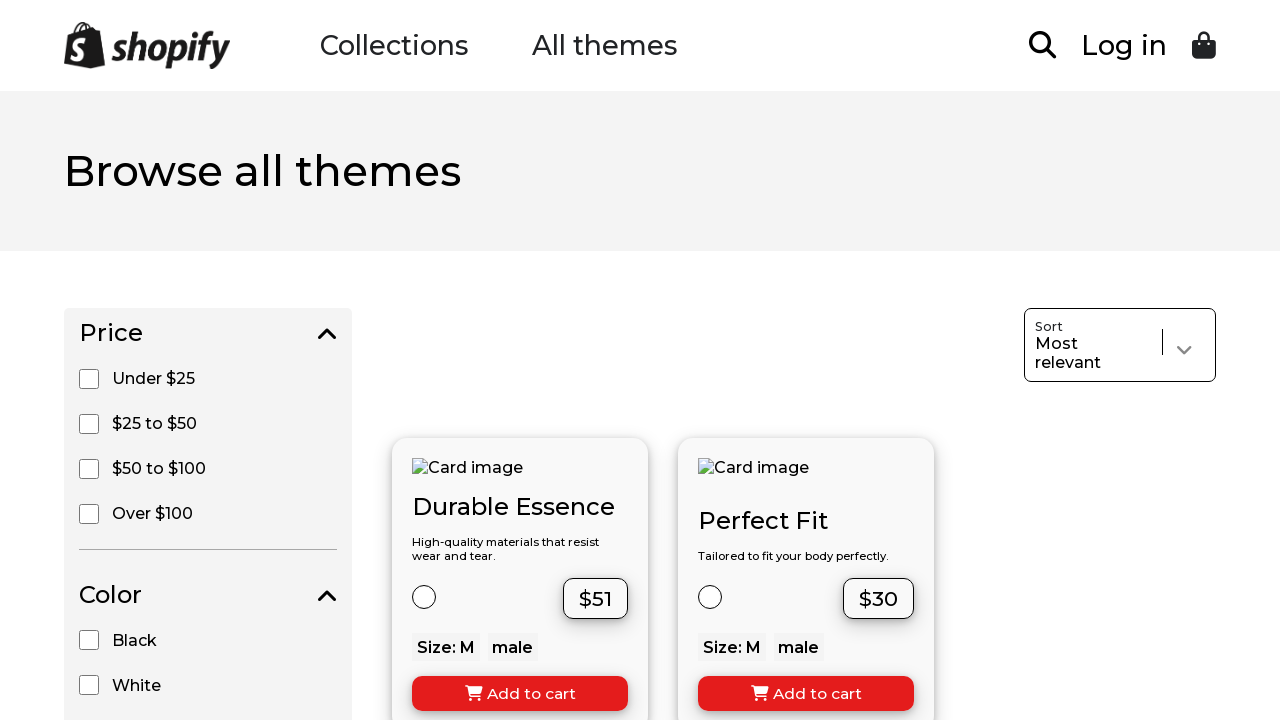

Clicked the Under $25 price filter at (89, 379) on xpath=//input[@value='Under $25']
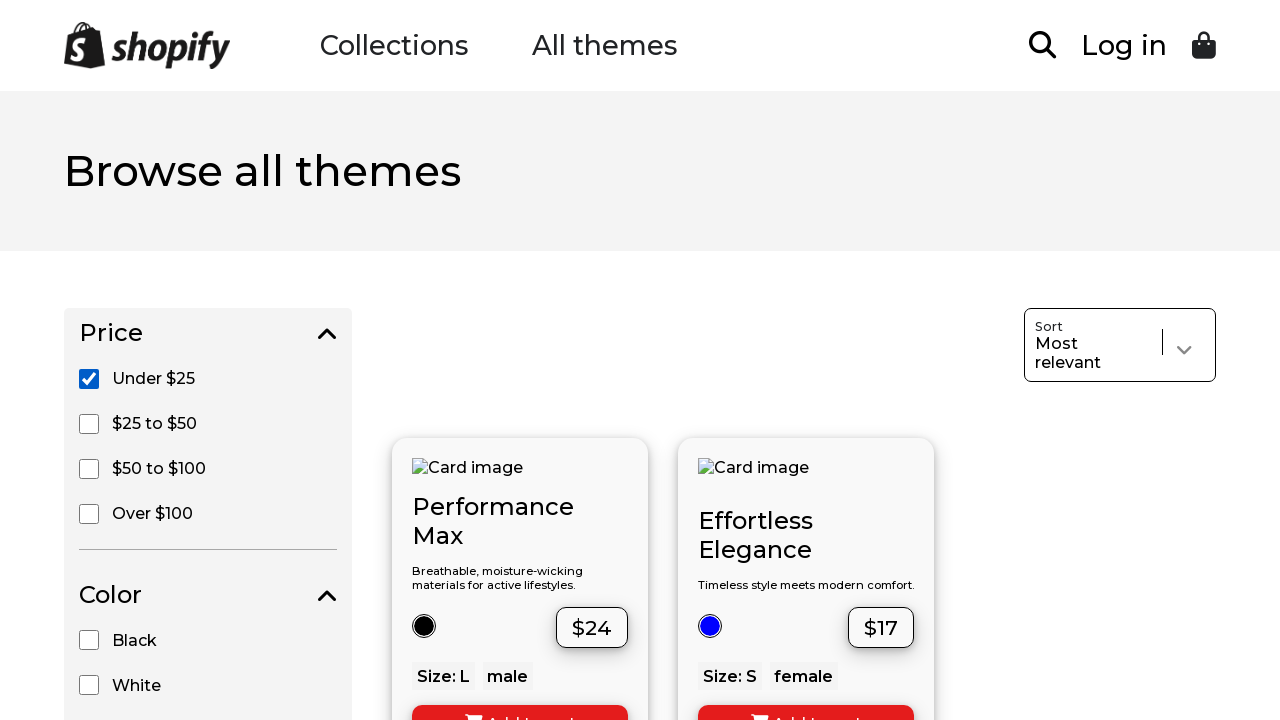

Filtered products loaded successfully
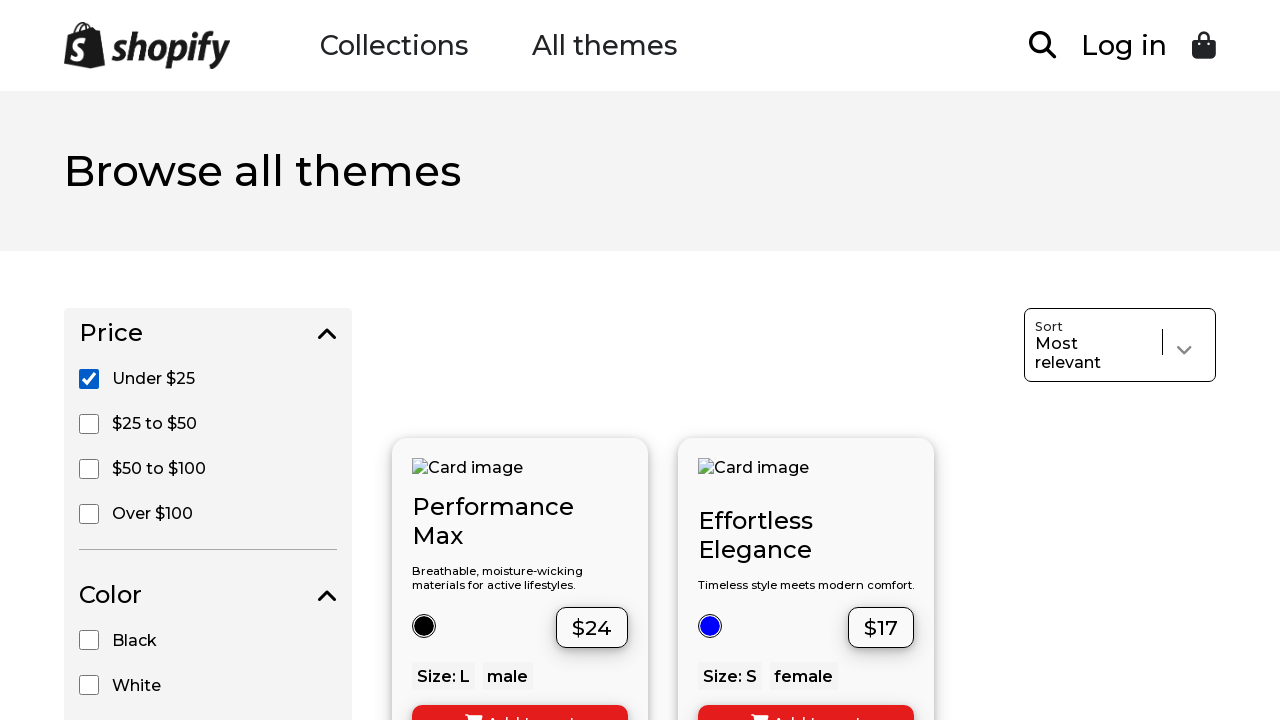

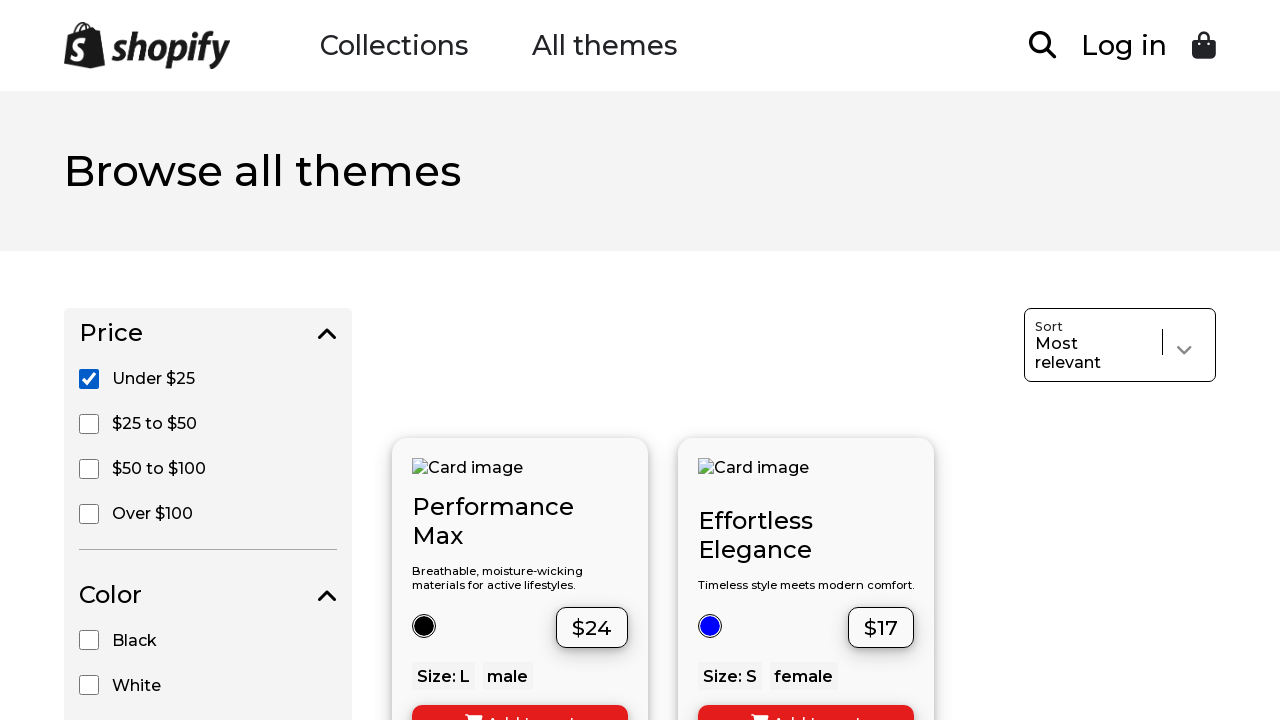